Navigates to Top List menu and verifies Top Hits submenu text

Starting URL: https://www.99-bottles-of-beer.net/

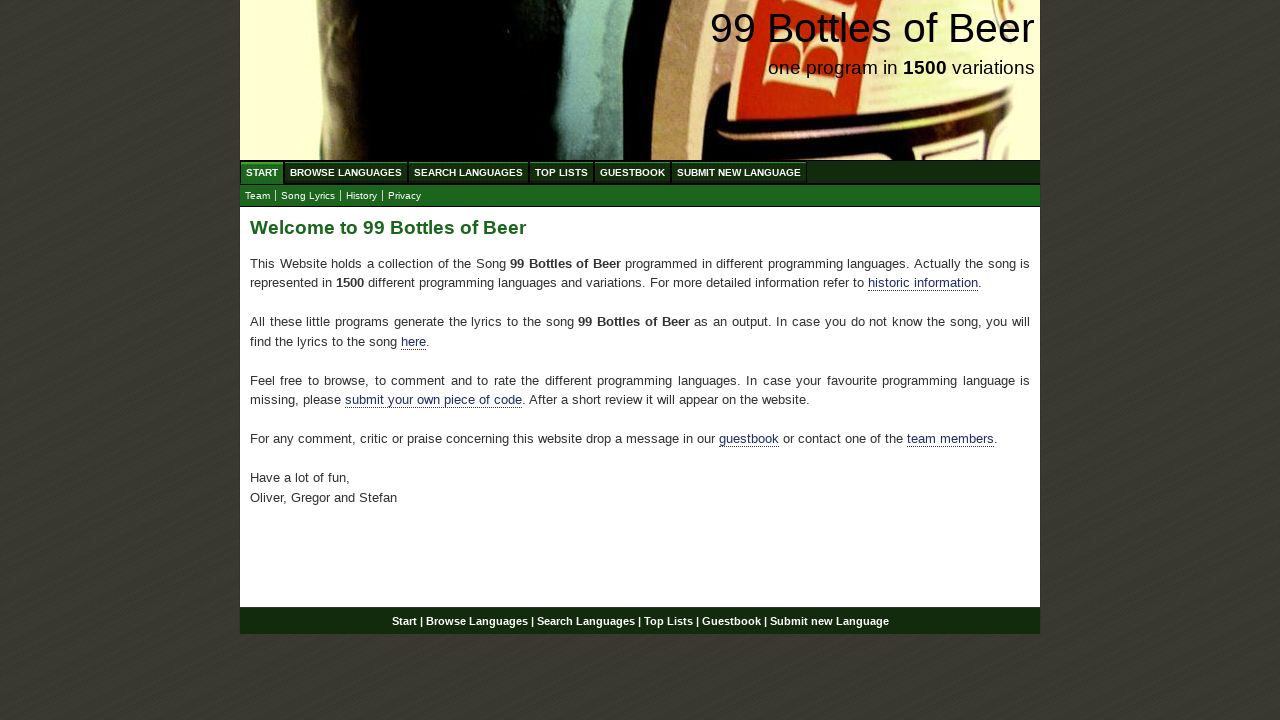

Clicked on Top List menu at (562, 172) on a[href='/toplist.html']
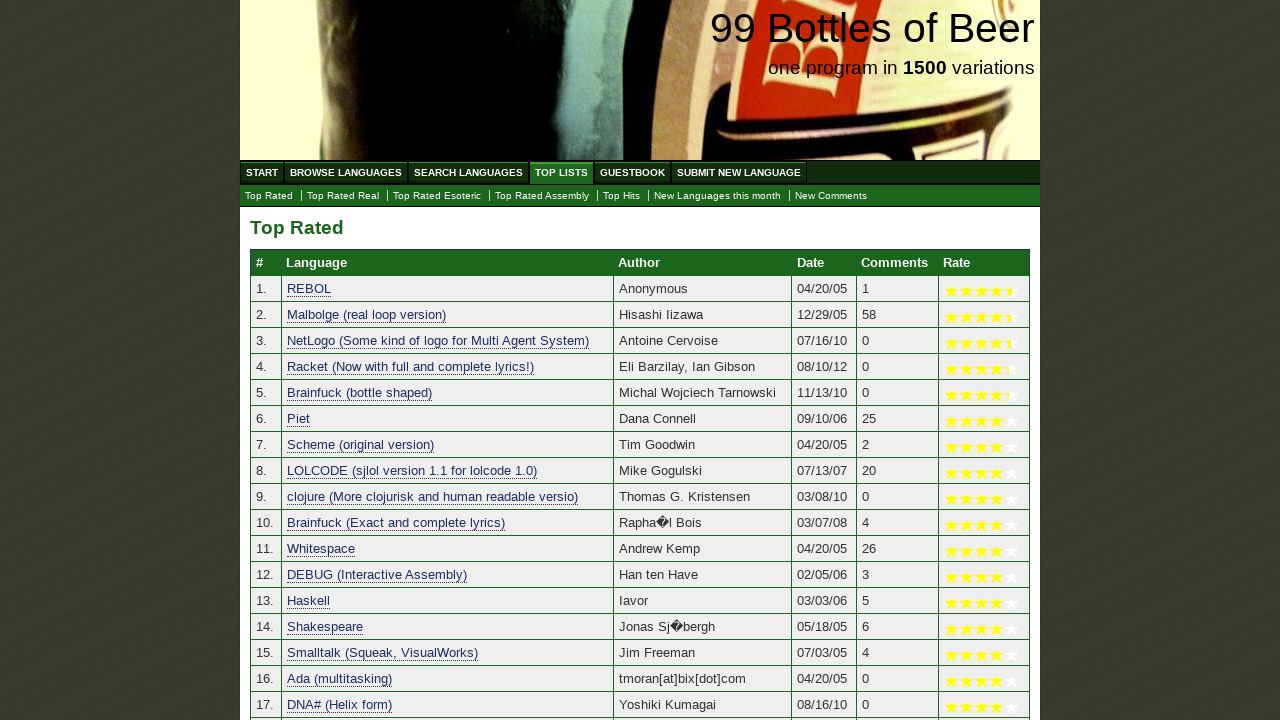

Clicked on Top Hits submenu at (622, 196) on a[href='./tophits.html']
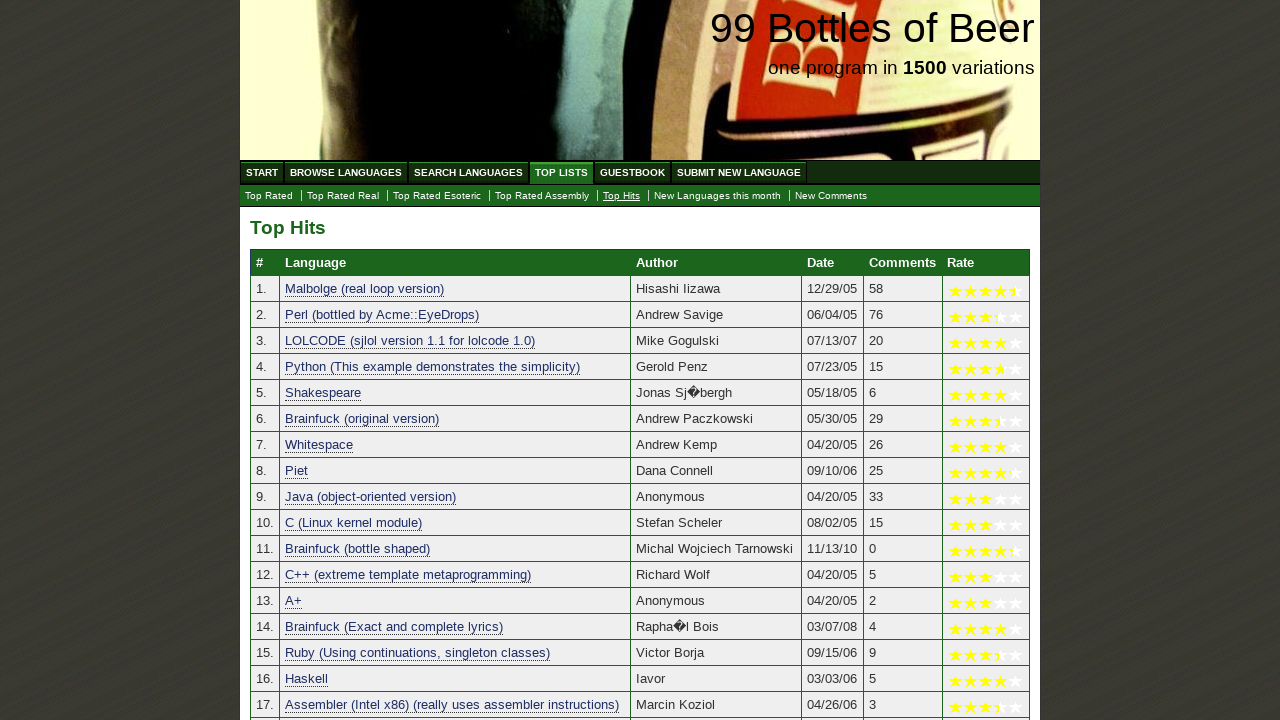

Retrieved Top Hits submenu text content
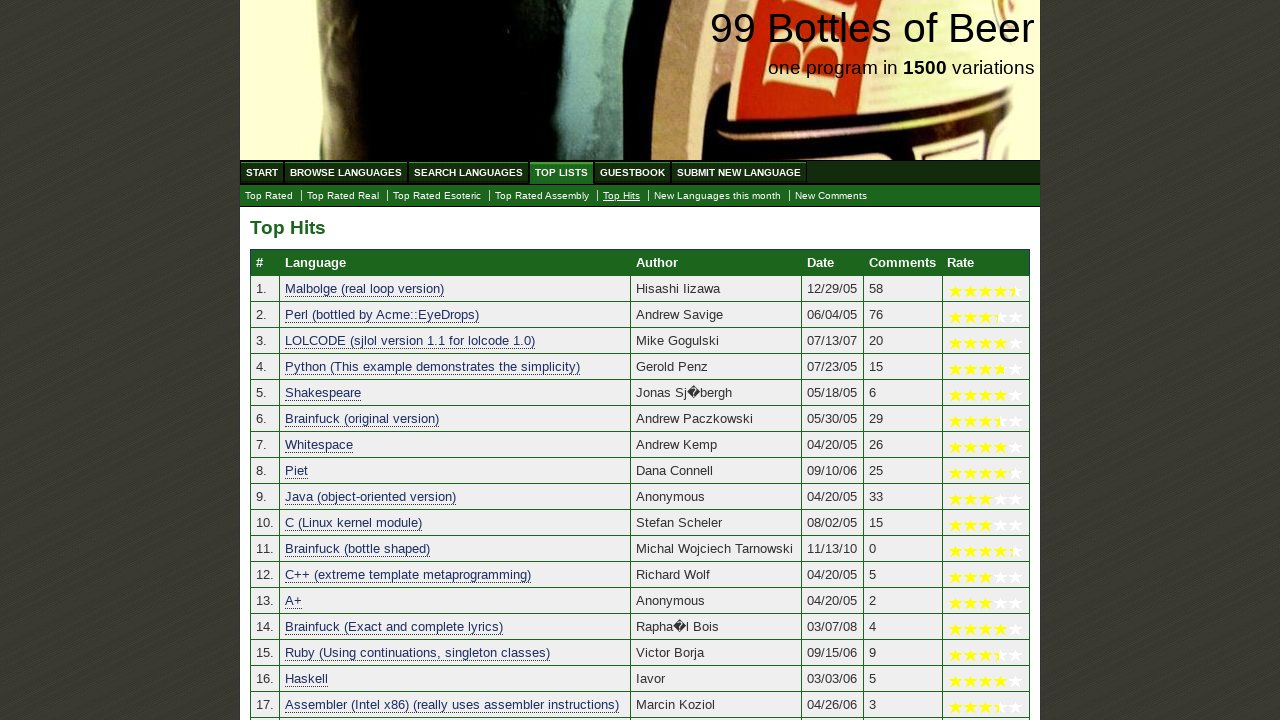

Verified Top Hits submenu text matches expected value
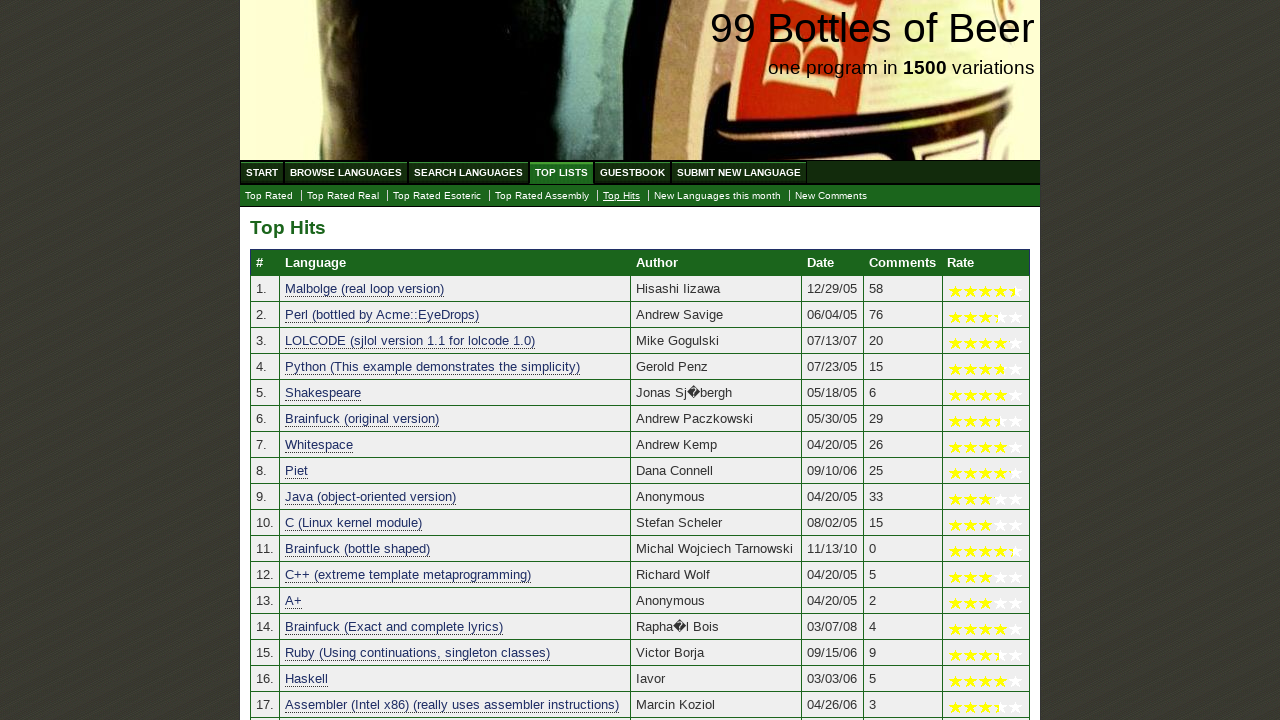

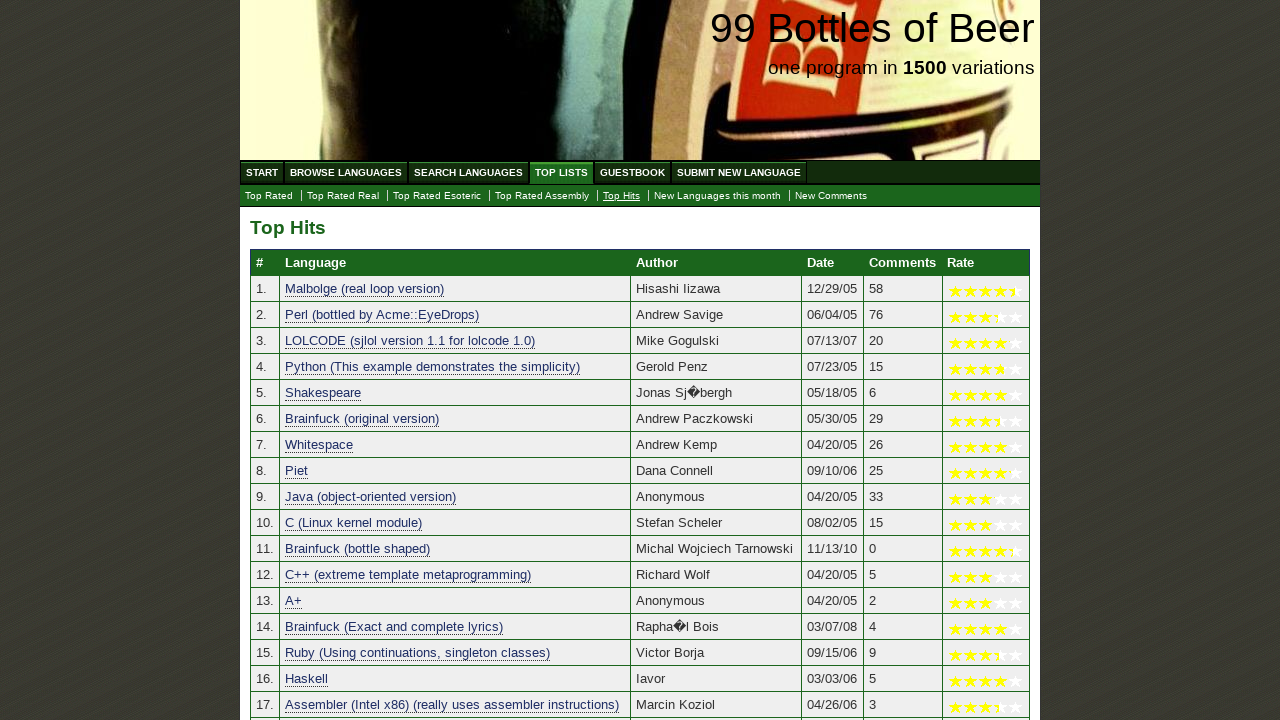